Tests that the CBLIX2 website loads correctly by waiting for the page to load and verifying that expected content elements are present on the page.

Starting URL: https://cblix2.franzai.com

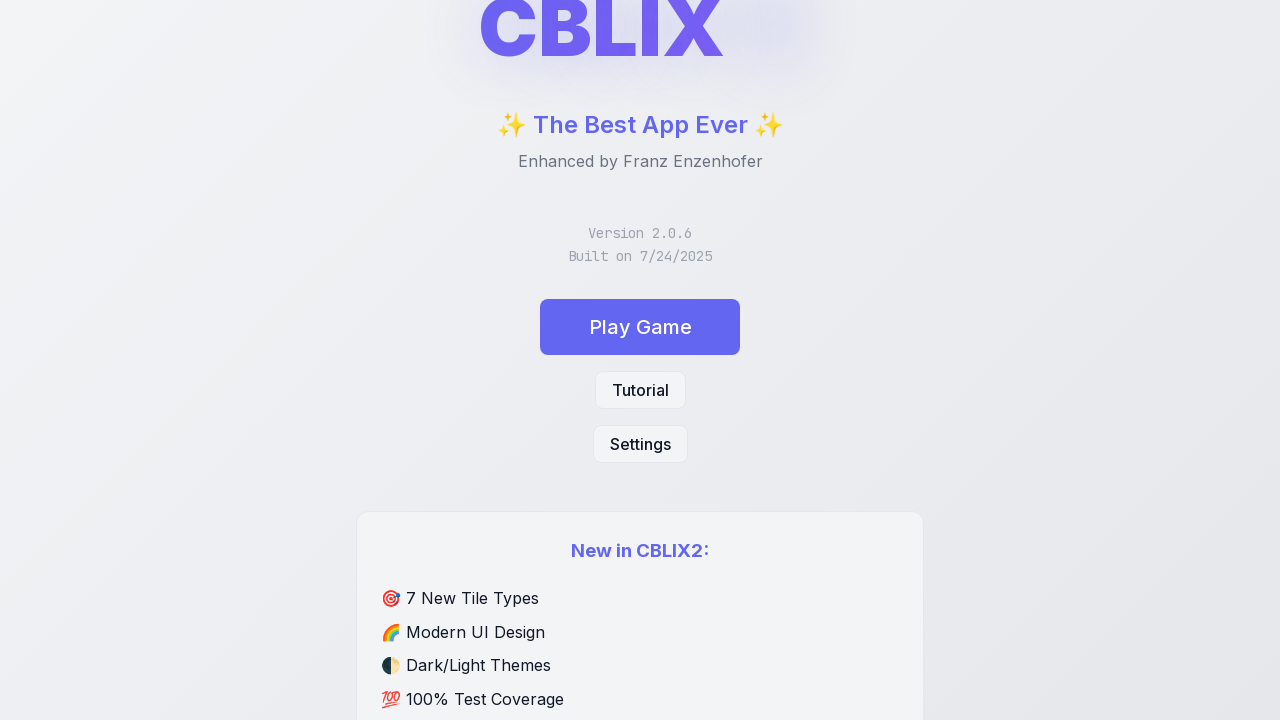

Waited for page to reach network idle state
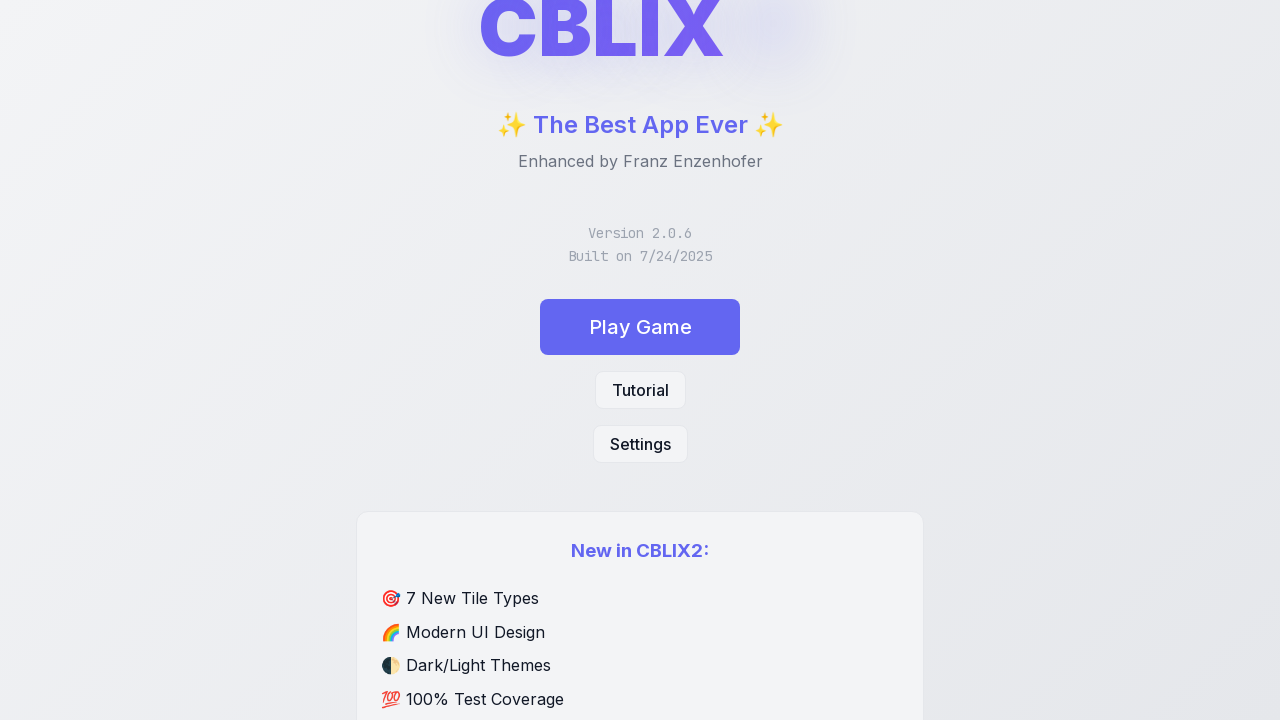

Waited 2 seconds for dynamic content to load
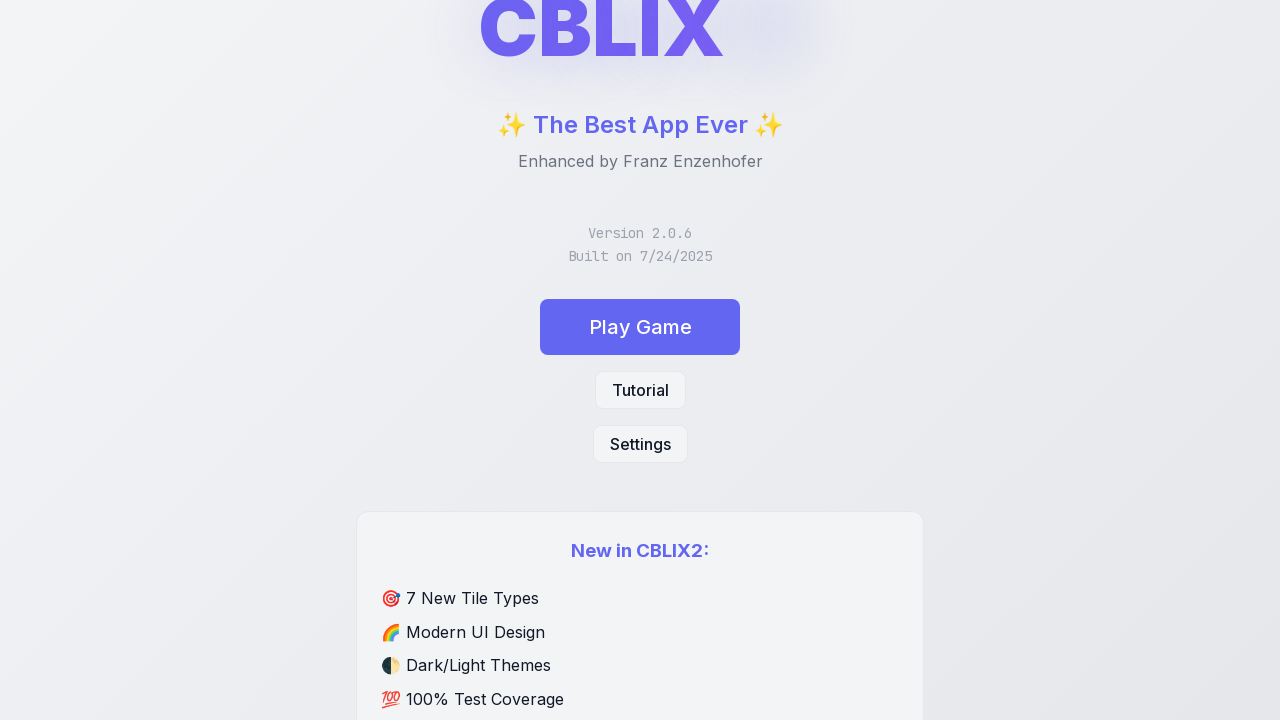

Retrieved page title: 'CBLIX2 - The Best App Ever - Enhanced by Franz Enzenhofer'
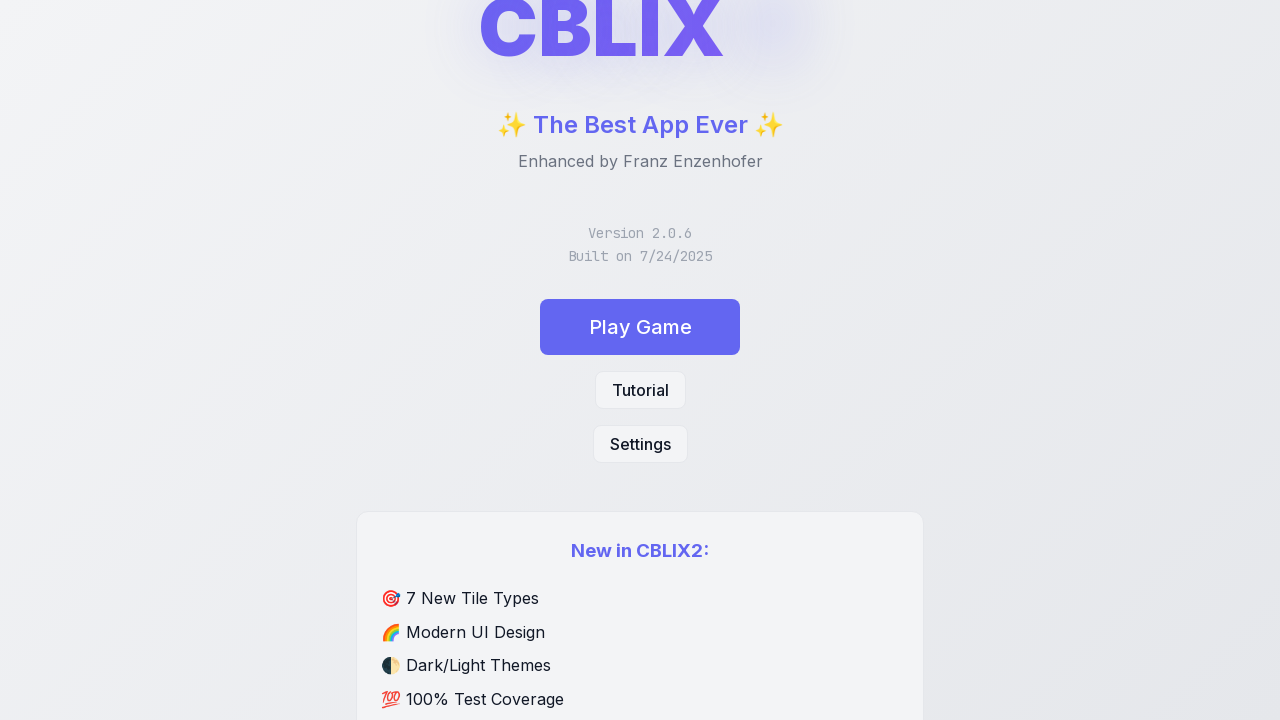

Found game title element with text: '
            CBLIX
            2
          '
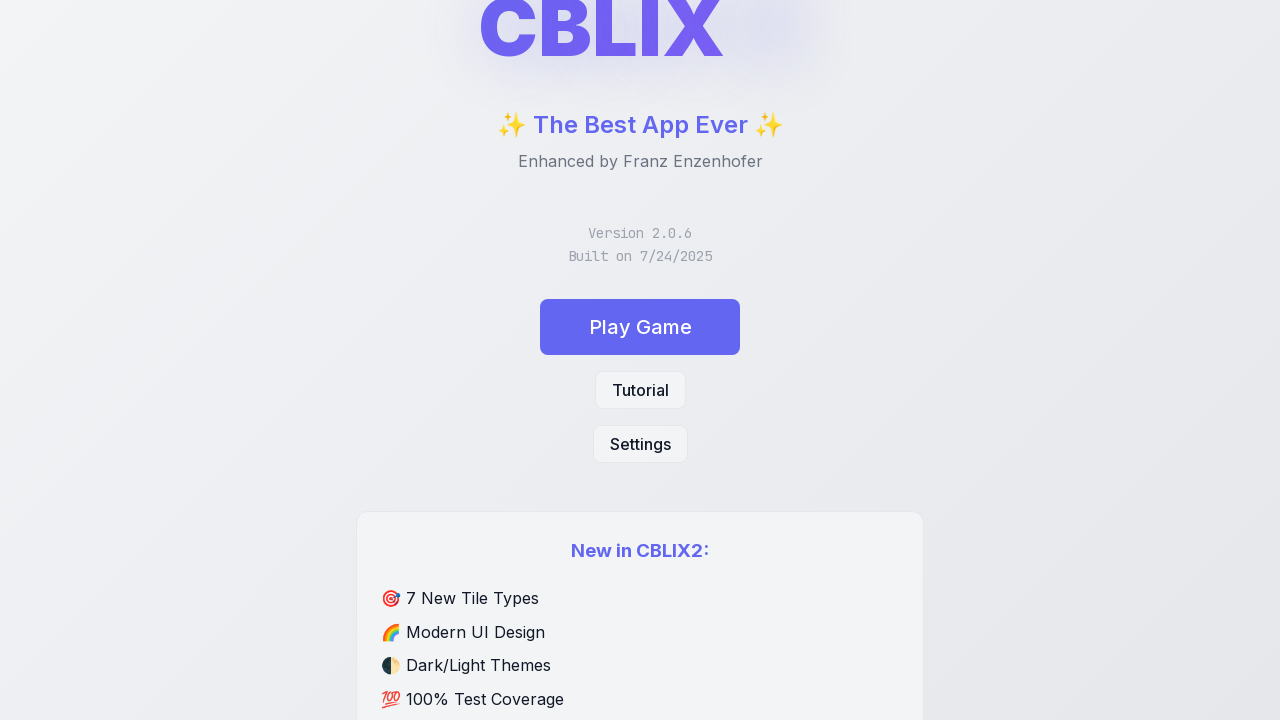

Verified main content area (body element) is present
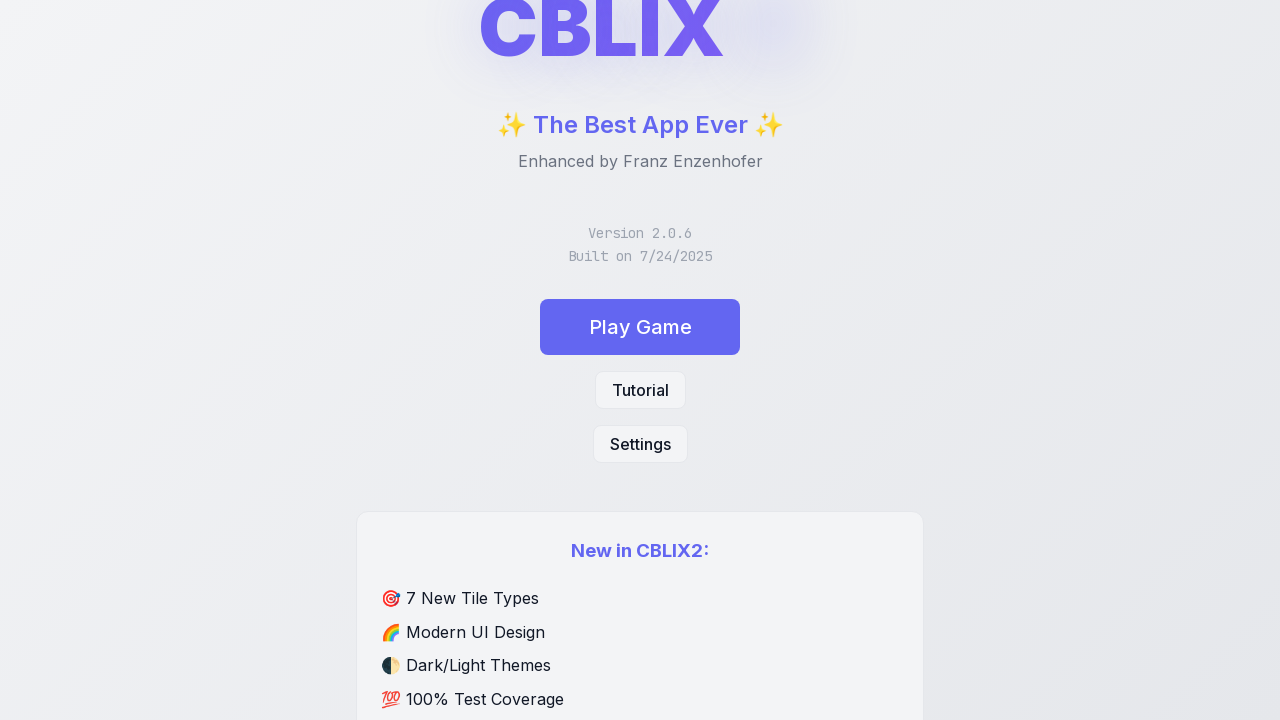

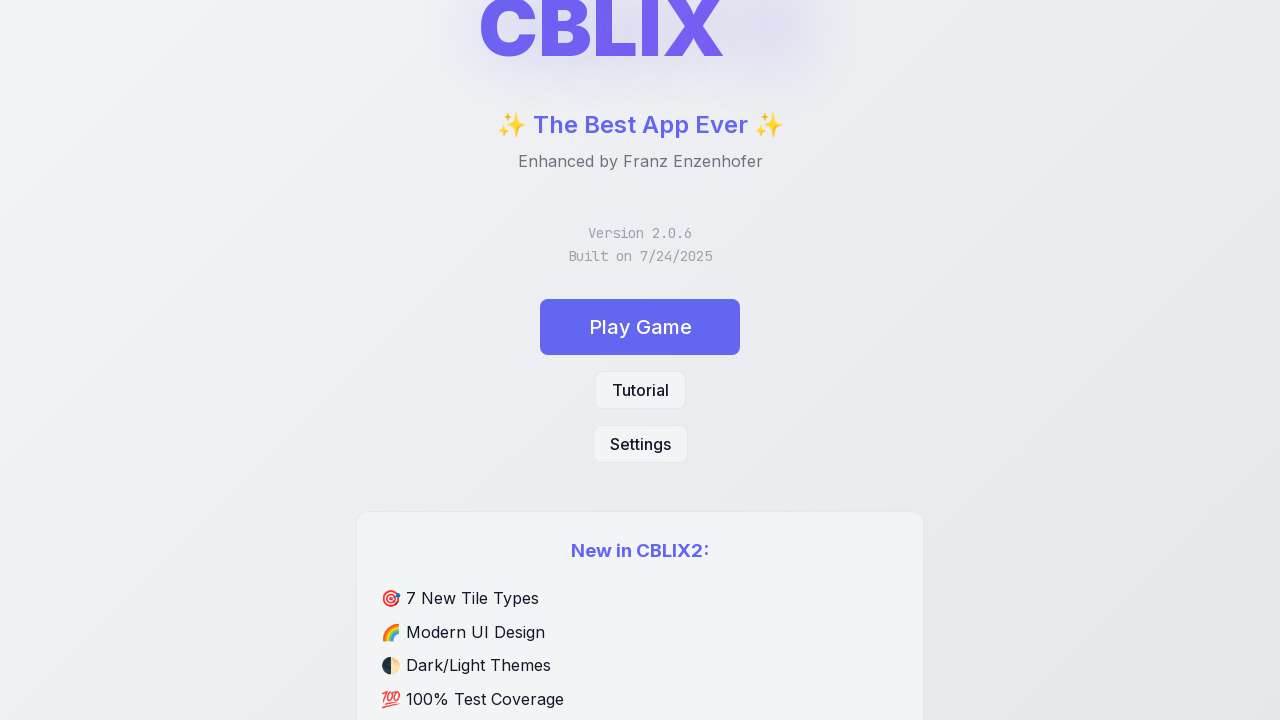